Tests multiple window handling by clicking on Privacy link from Gmail homepage, switching between windows, and clicking Terms of Service link

Starting URL: http://gmail.com

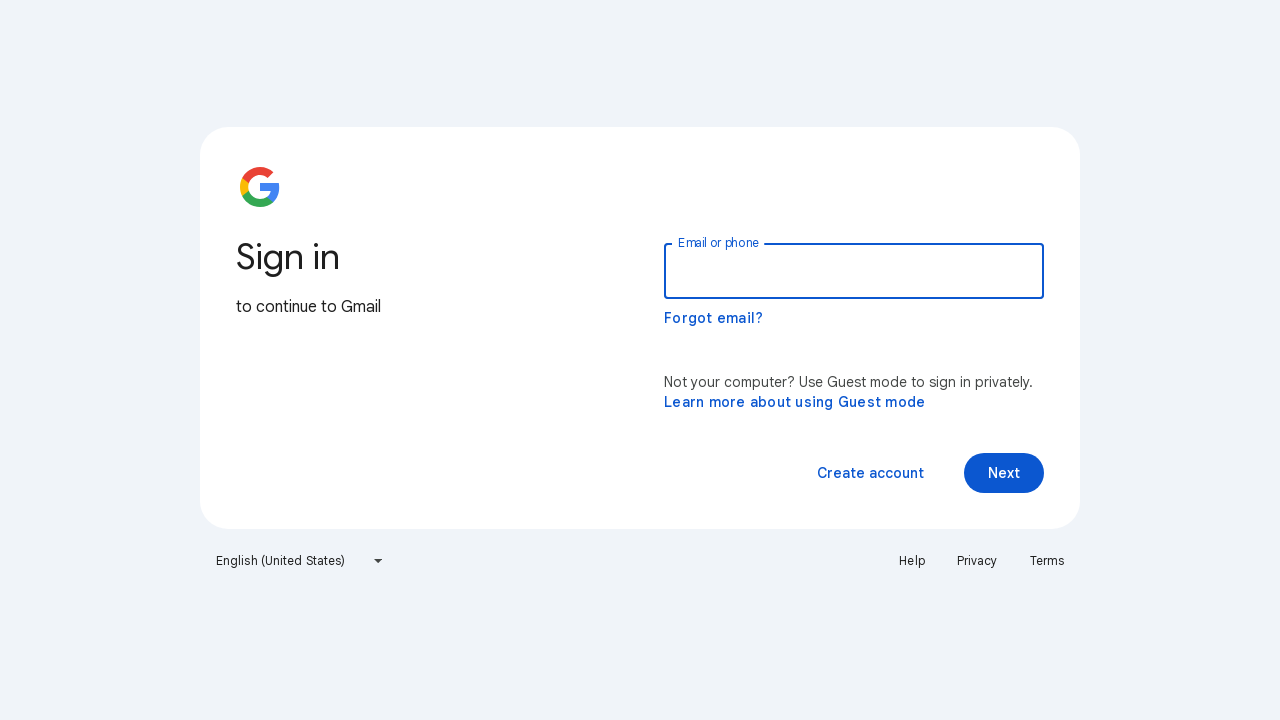

Clicked Privacy link to open new window at (977, 561) on a:has-text('Privacy')
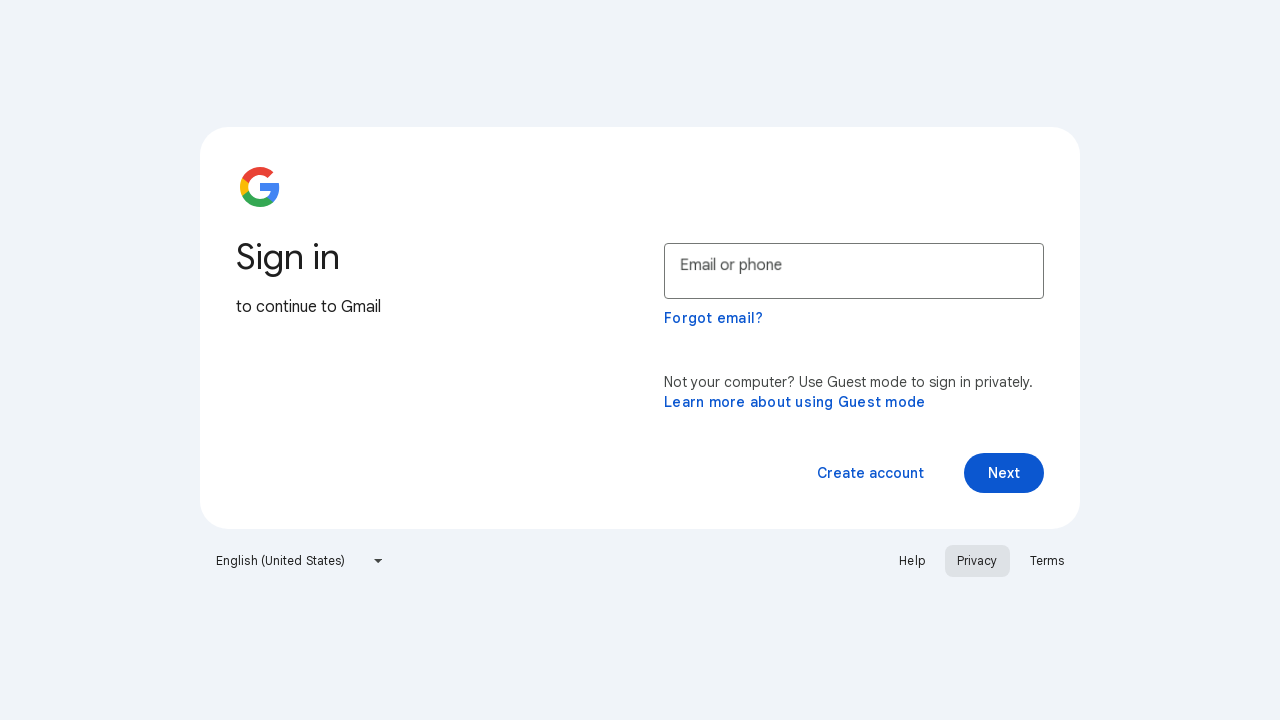

Retrieved all open pages/tabs from context
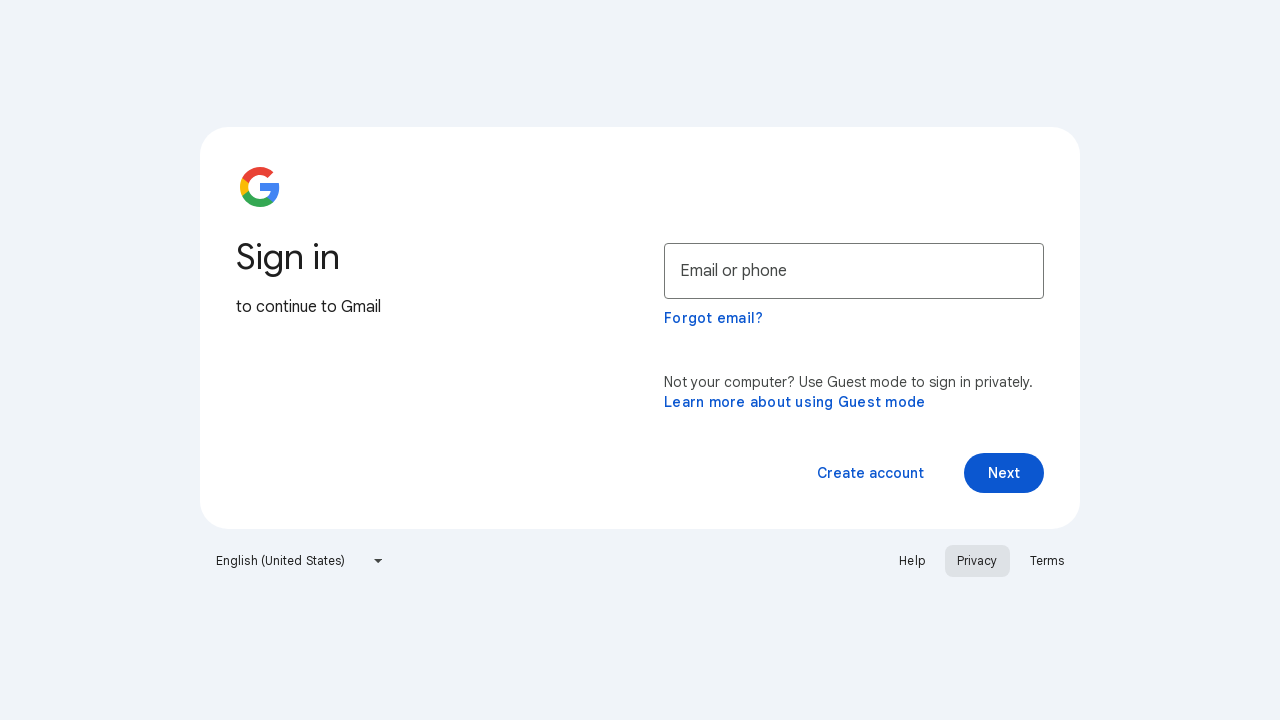

Terms of Service link not found on current page, trying next page on a:has-text('Terms of Service')
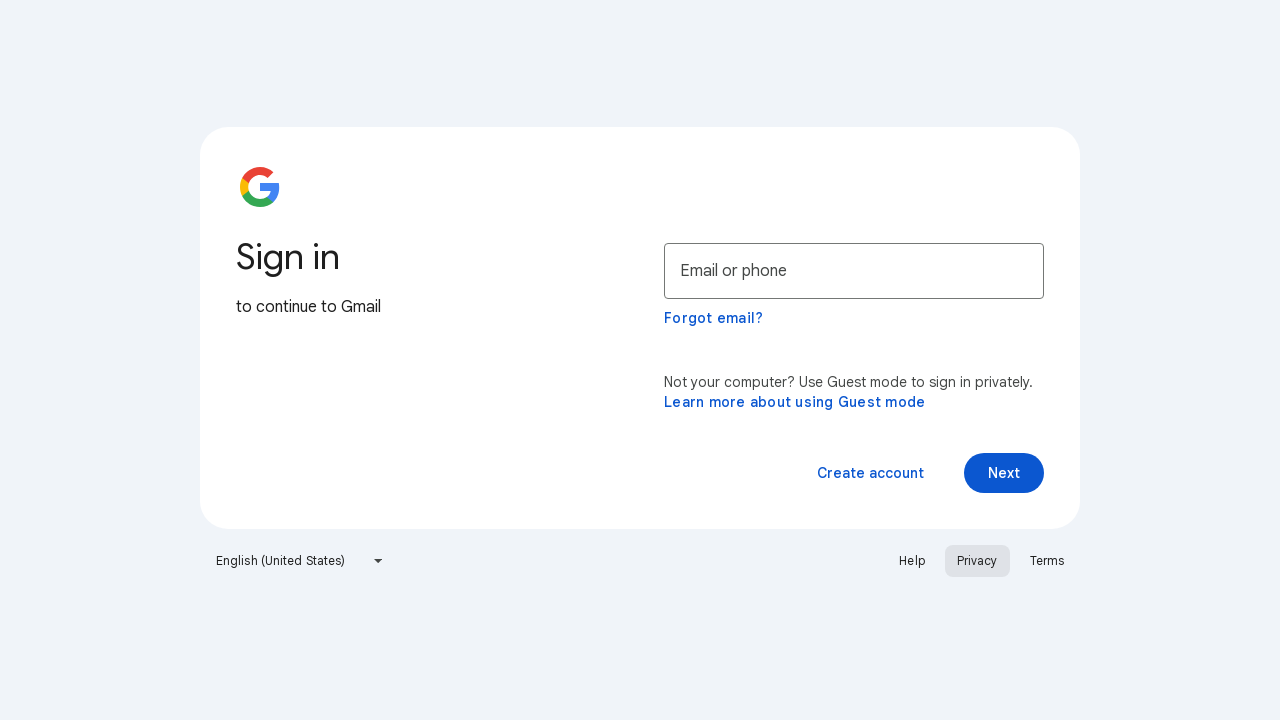

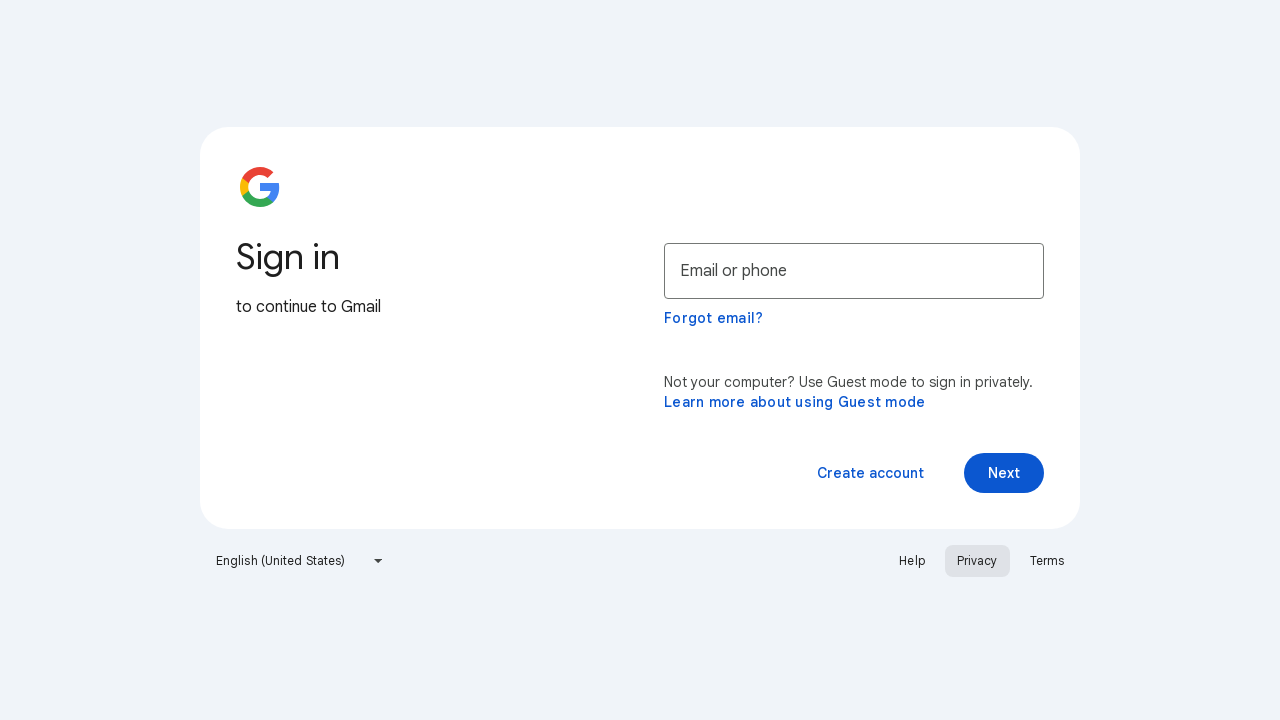